Tests the search/filter functionality on a vegetable offers page by entering "Rice" in the search field and verifying that all displayed results contain "Rice"

Starting URL: https://rahulshettyacademy.com/seleniumPractise/#/offers

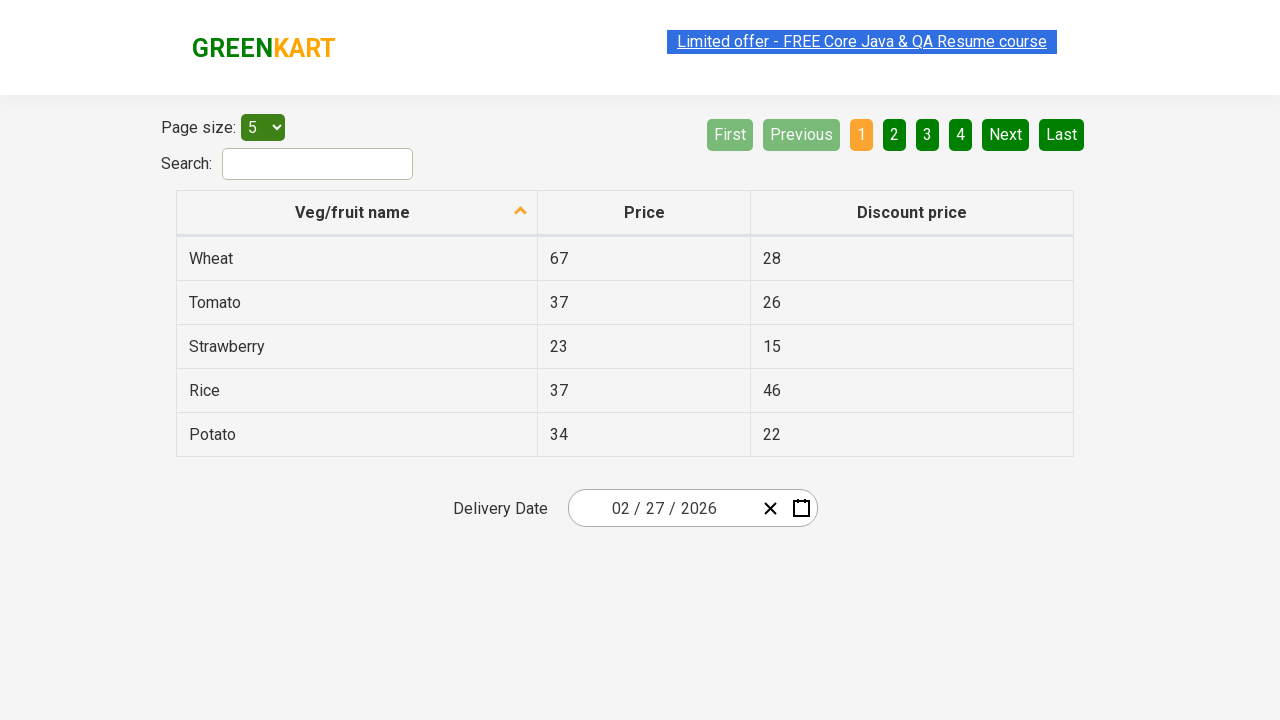

Filled search field with 'Rice' to filter vegetable offers on #search-field
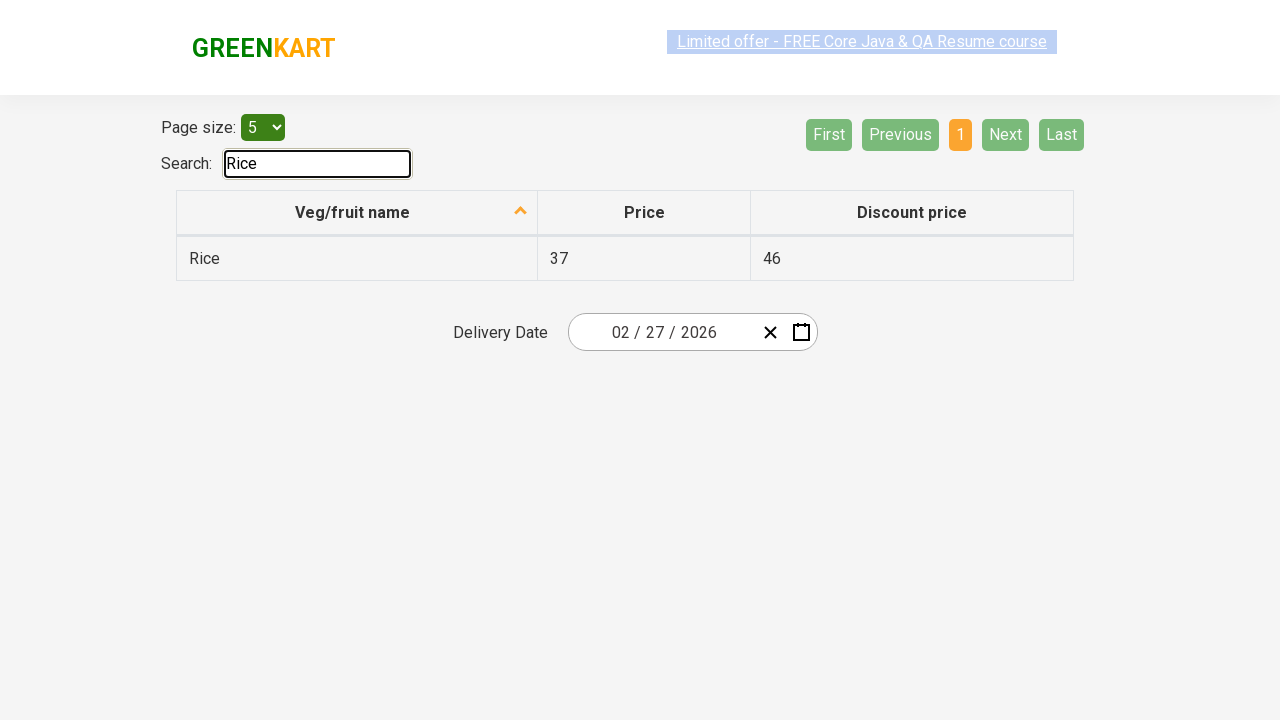

Waited for filtered results to appear
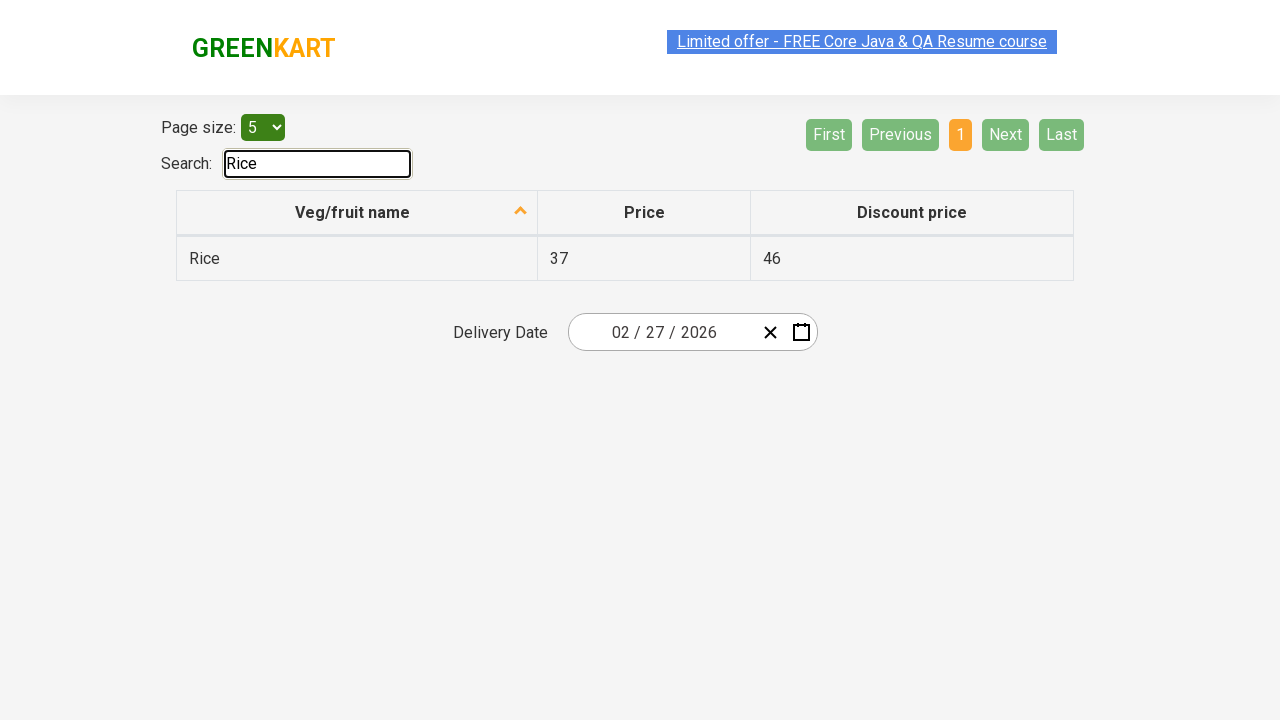

Verified filtered table cells are visible and contain Rice results
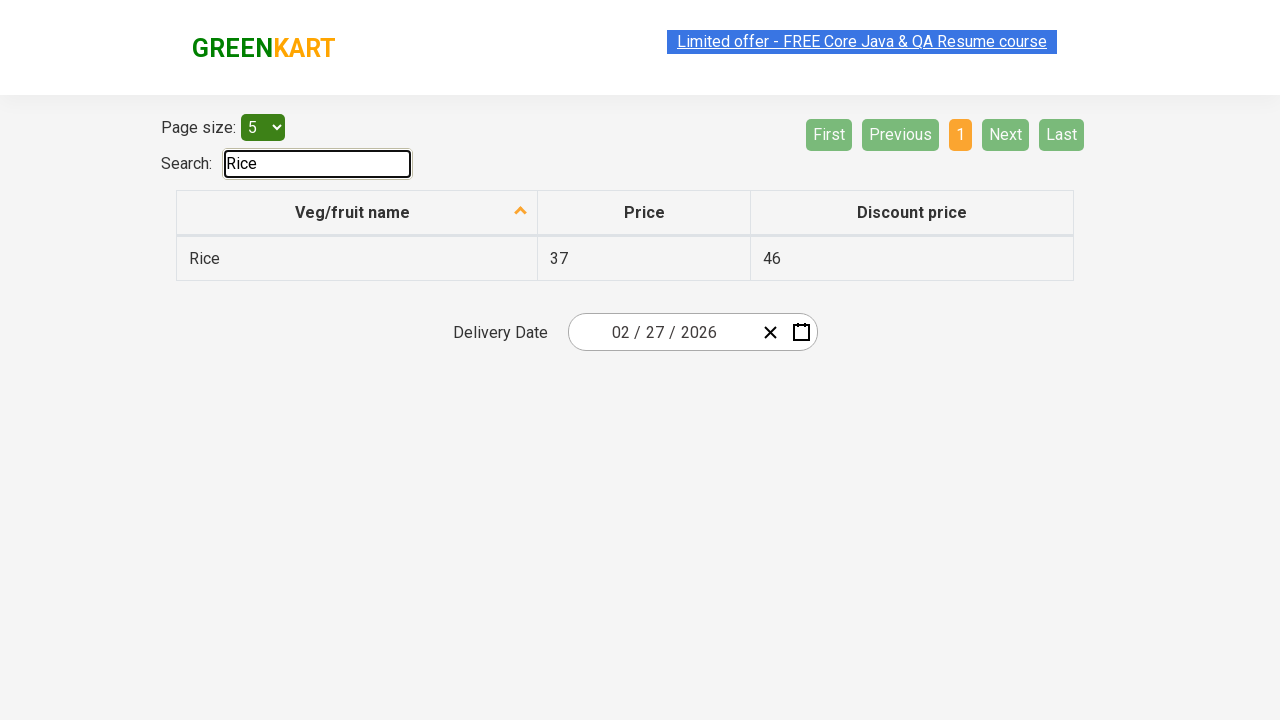

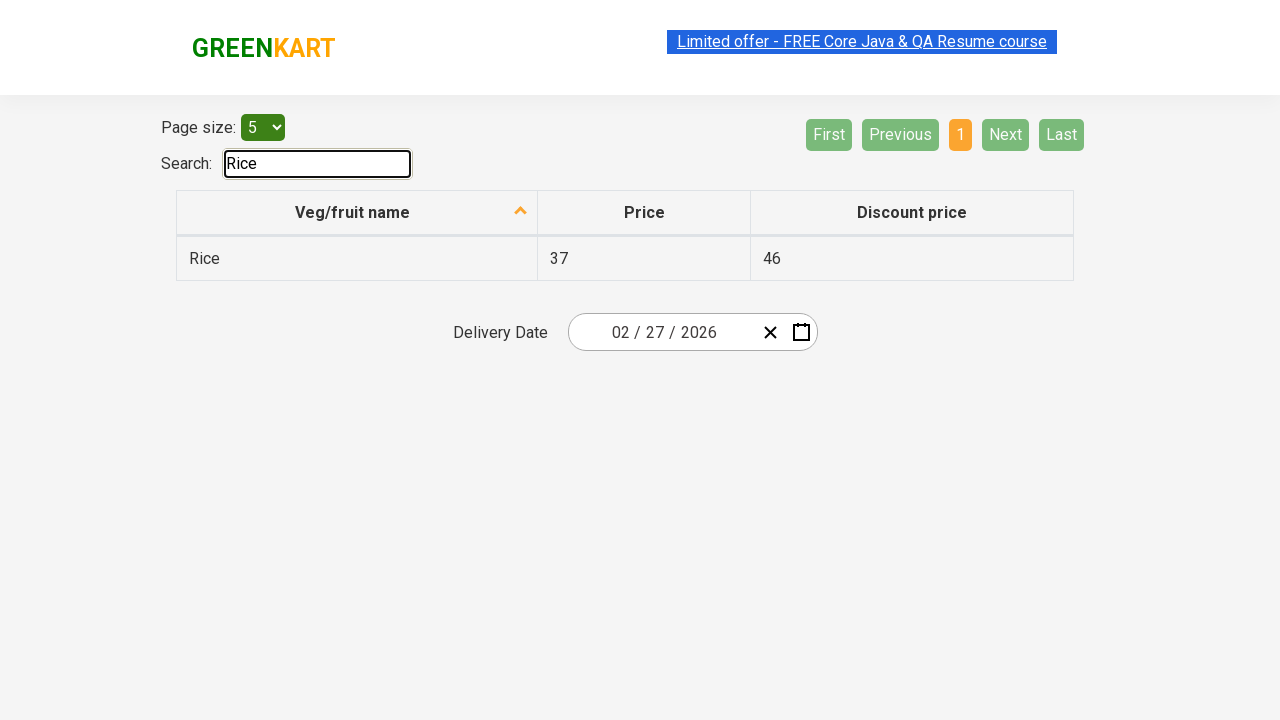